Navigates to a practice automation page and scrolls to the bottom of the page

Starting URL: https://rahulshettyacademy.com/AutomationPractice/

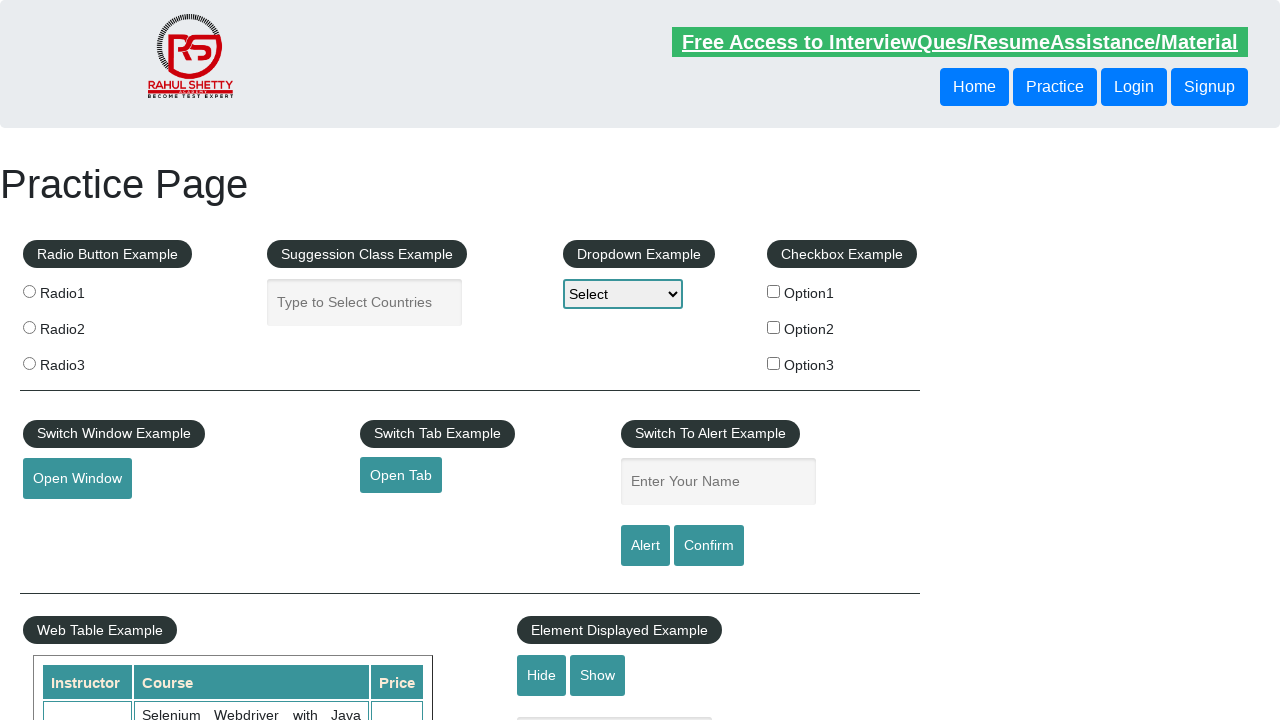

Navigated to practice automation page
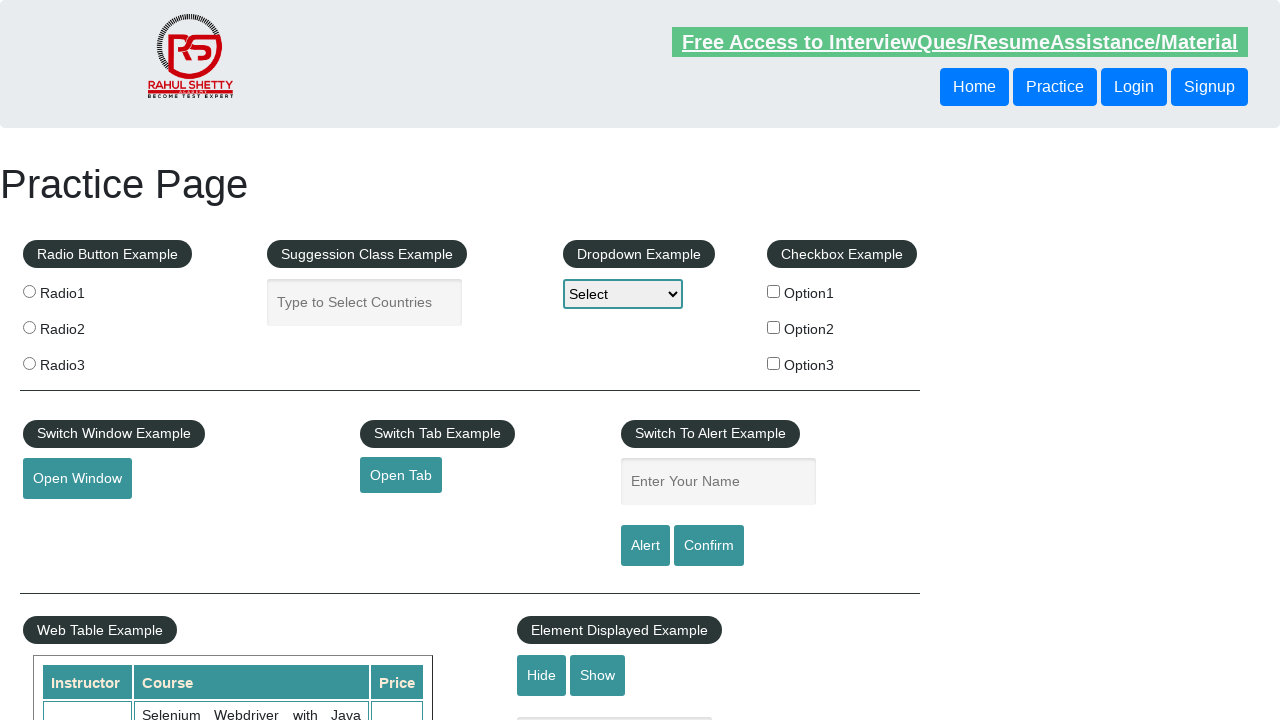

Scrolled to the bottom of the page
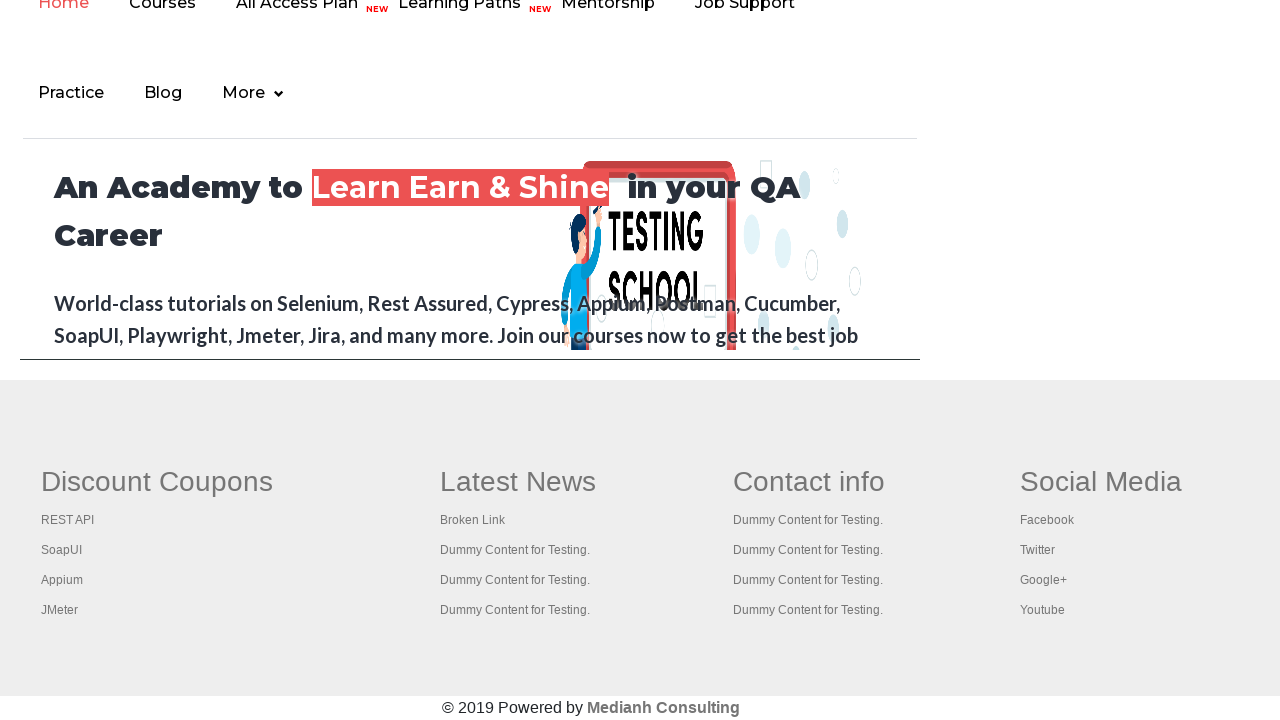

Waited 1 second for scroll to complete
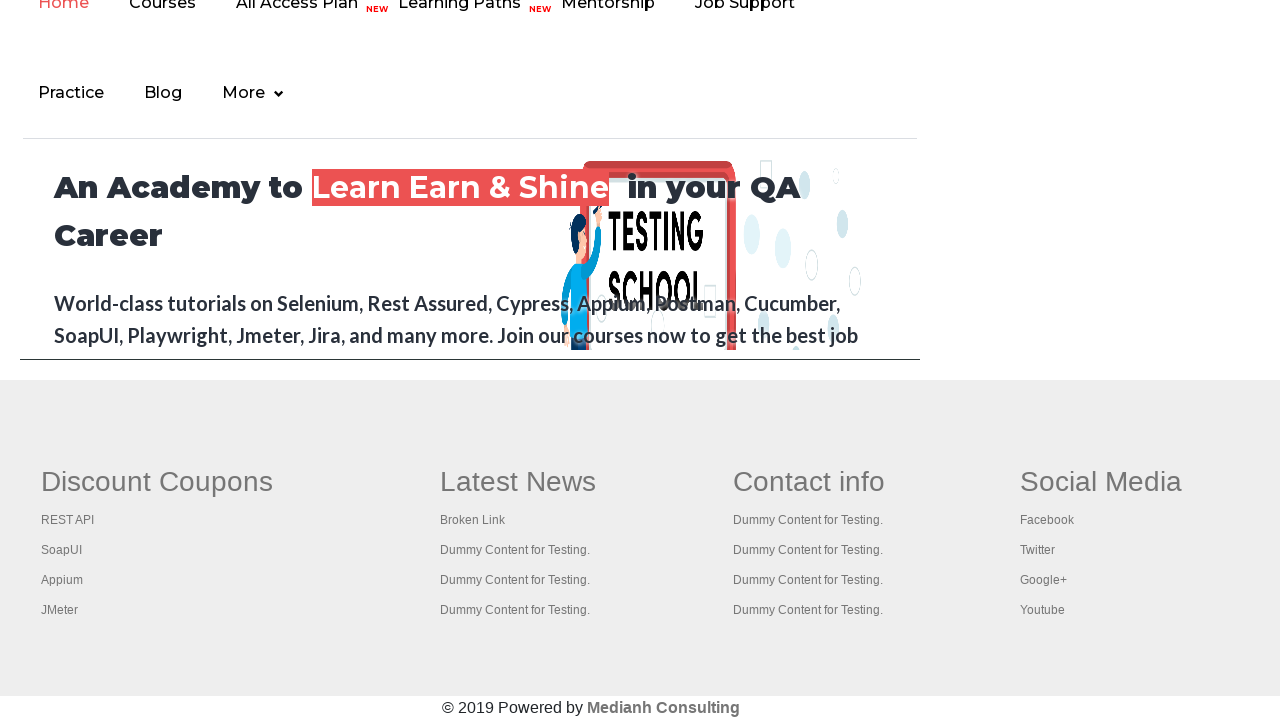

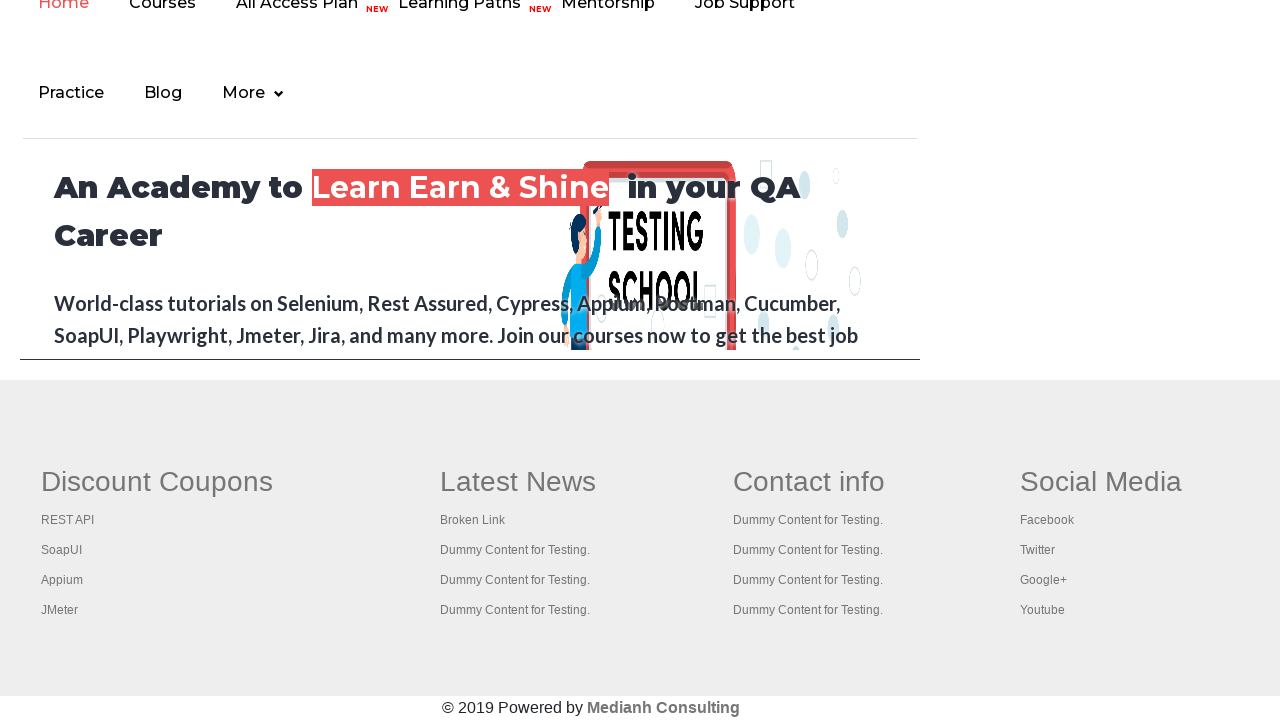